Tests dropdown menu functionality by selecting options using different methods (index, value, visible text) and verifying the dropdown contents

Starting URL: https://the-internet.herokuapp.com/dropdown

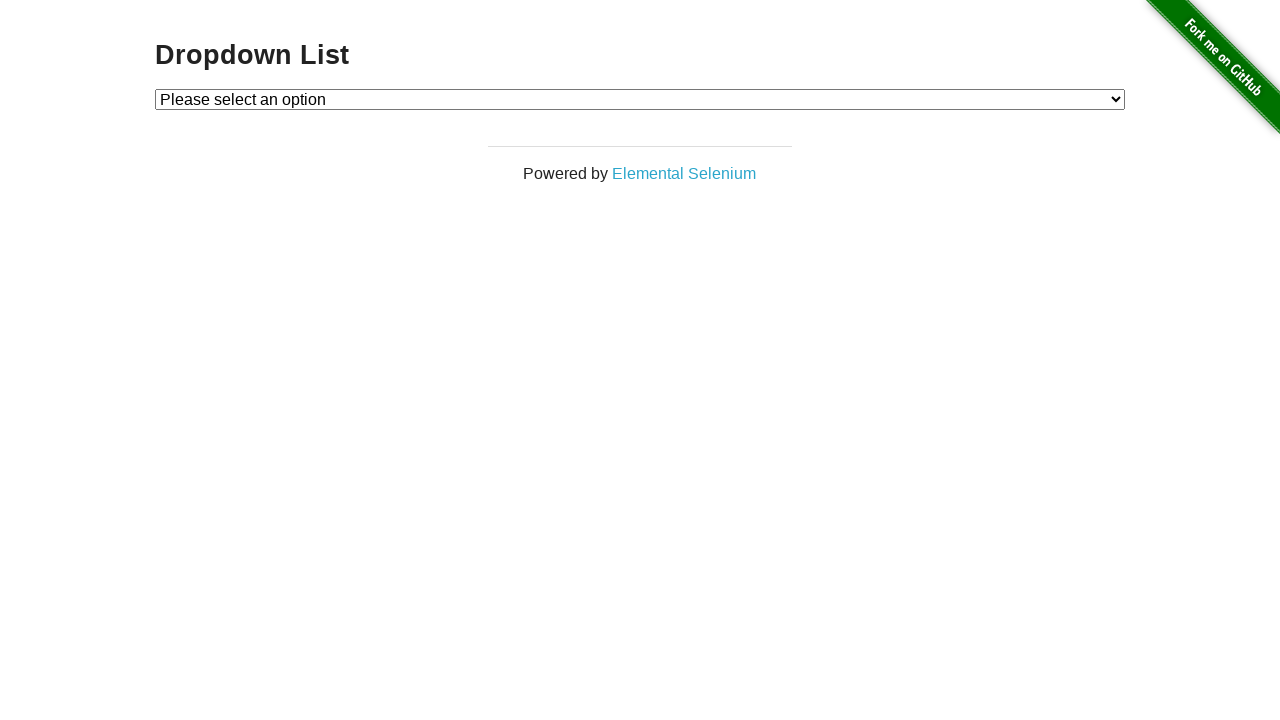

Located dropdown element with id 'dropdown'
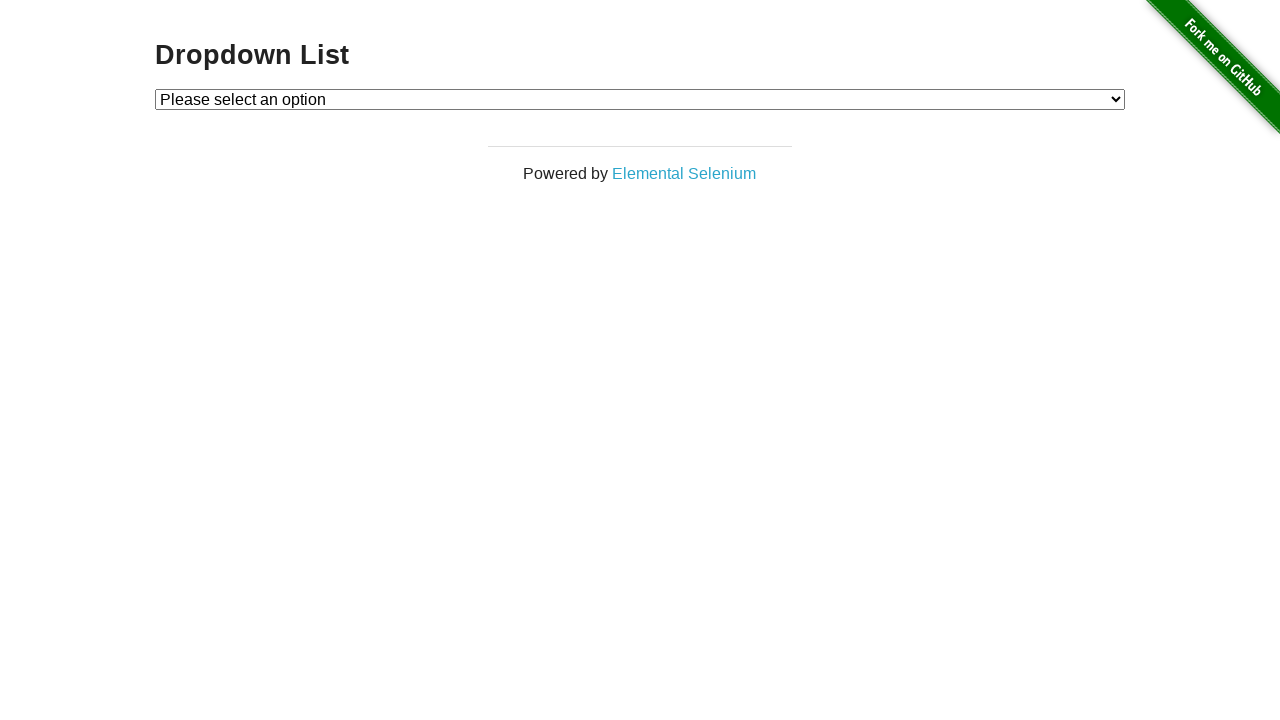

Selected Option 1 using index method on #dropdown
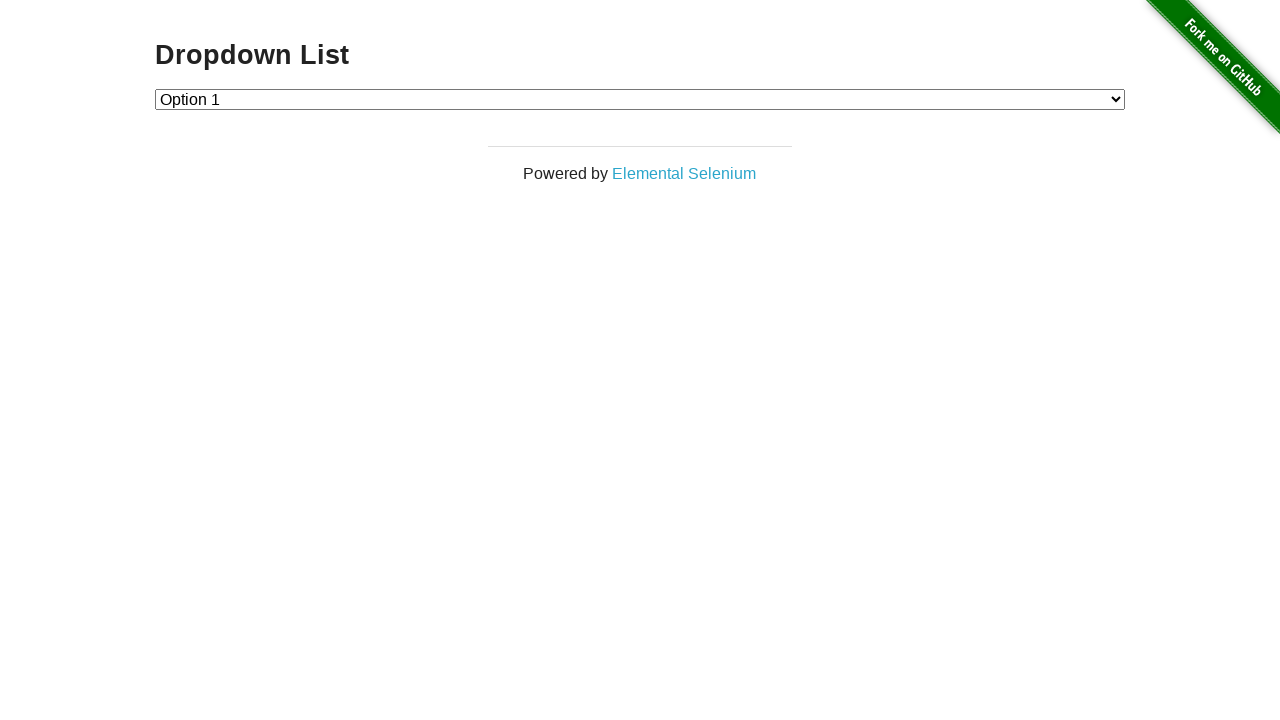

Retrieved selected option text after index selection
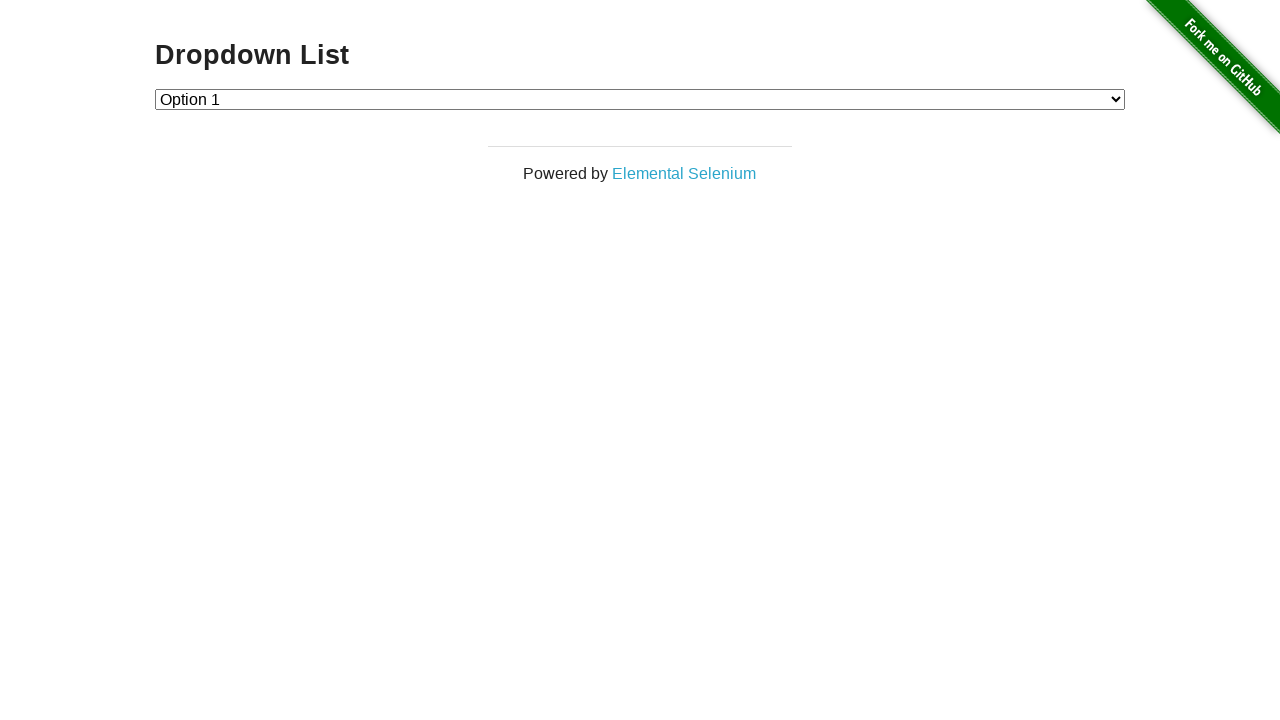

Selected Option 2 using value method on #dropdown
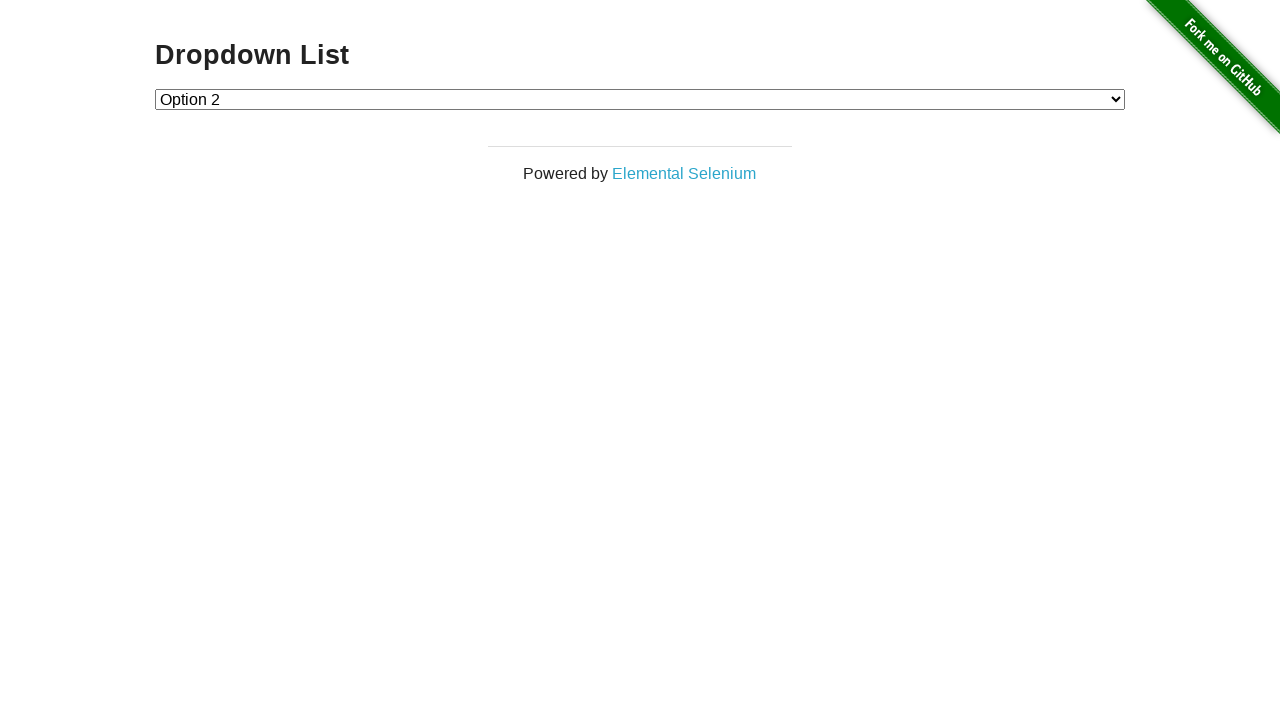

Retrieved selected option text after value selection
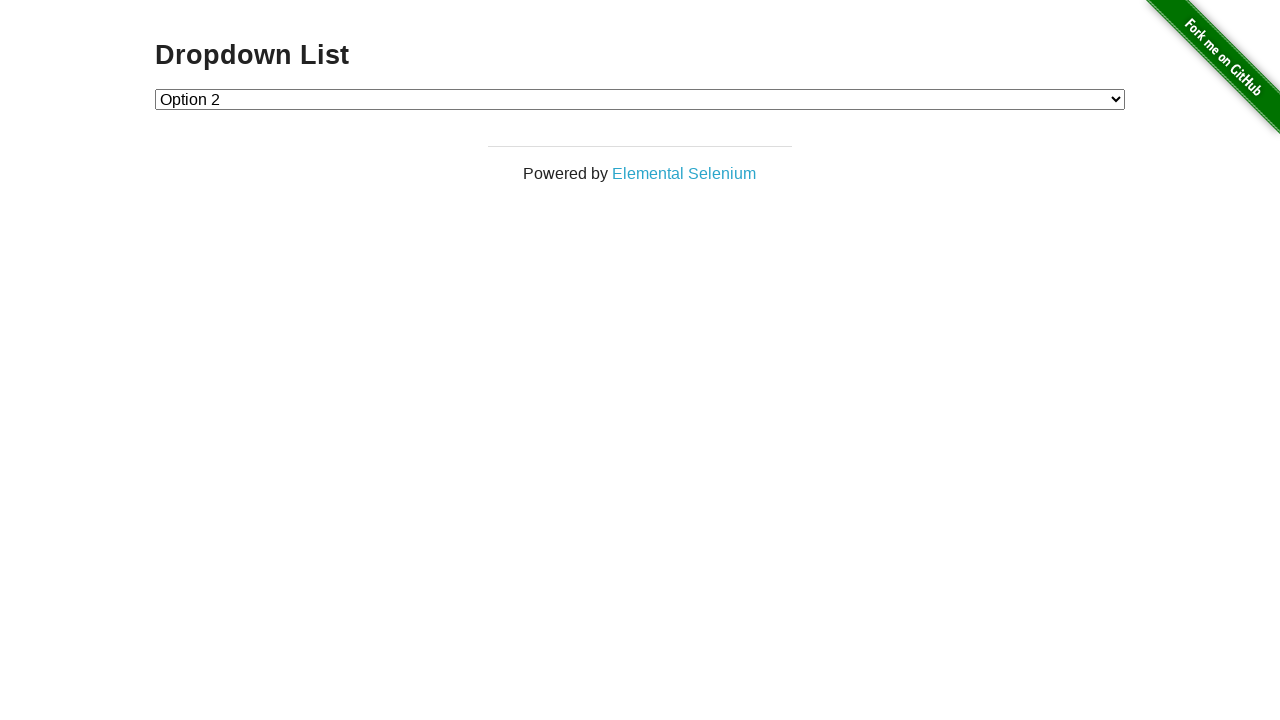

Selected Option 1 using visible text label method on #dropdown
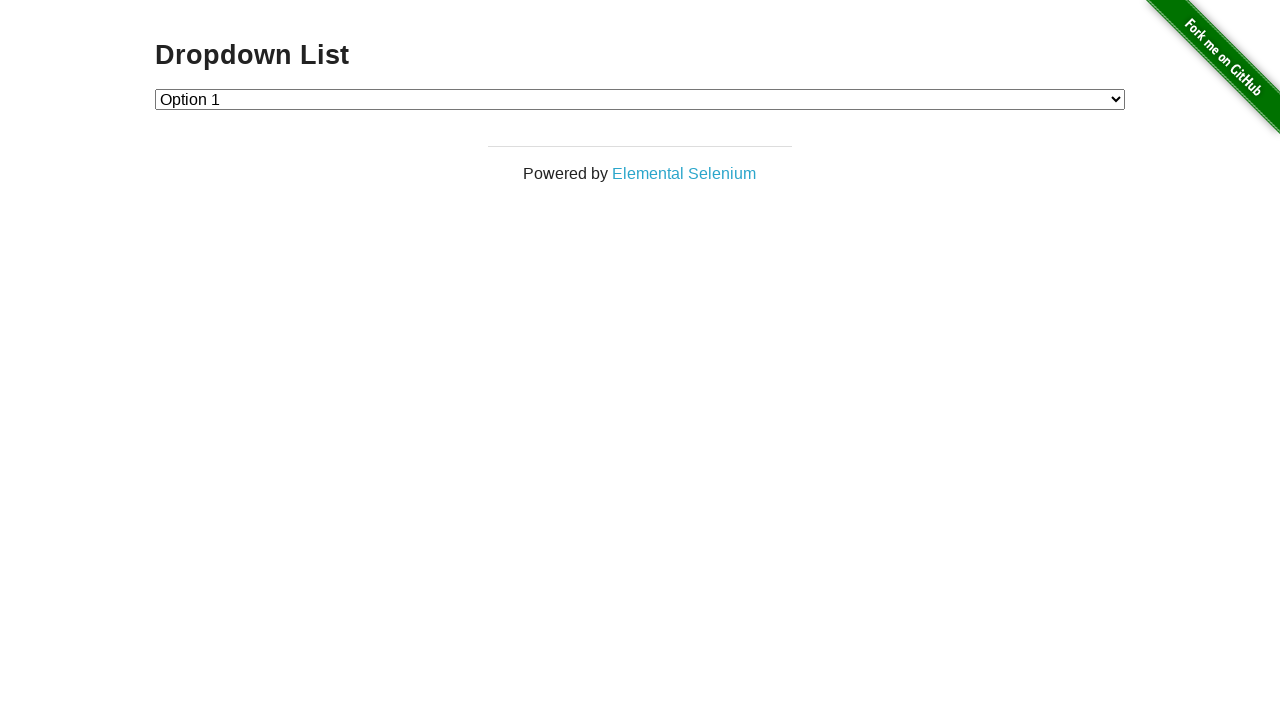

Retrieved selected option text after label selection
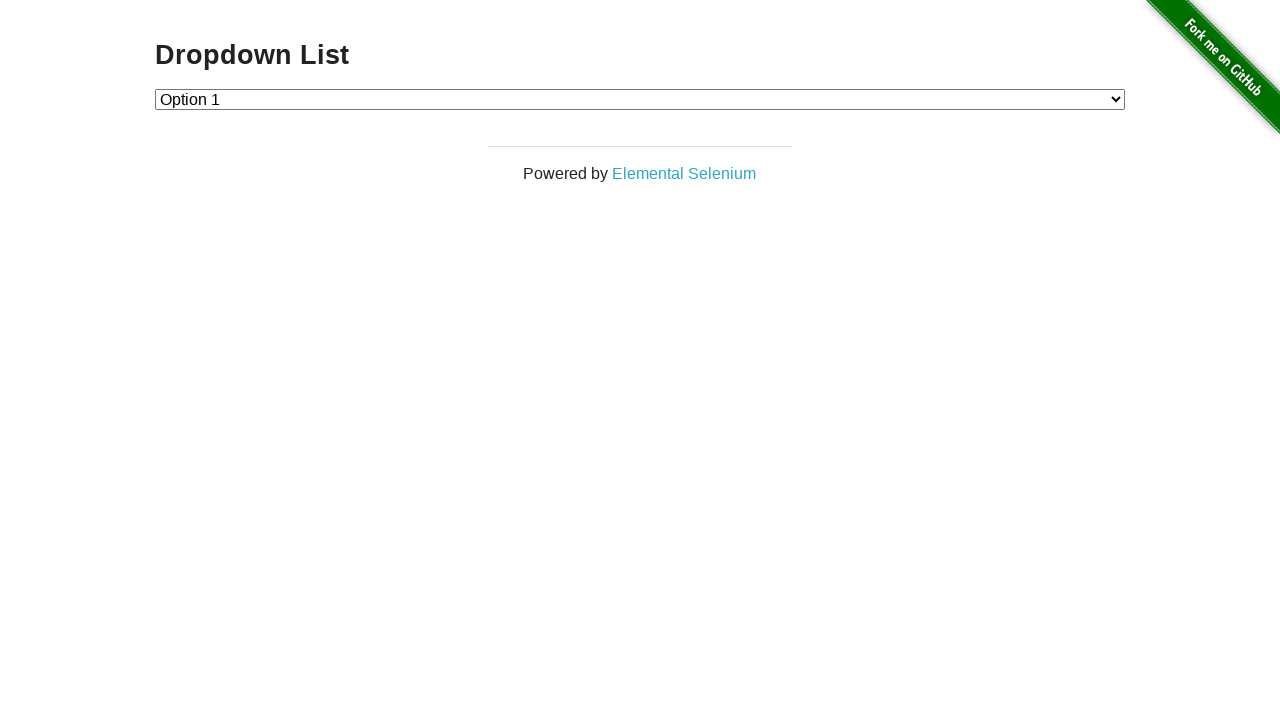

Retrieved all dropdown options
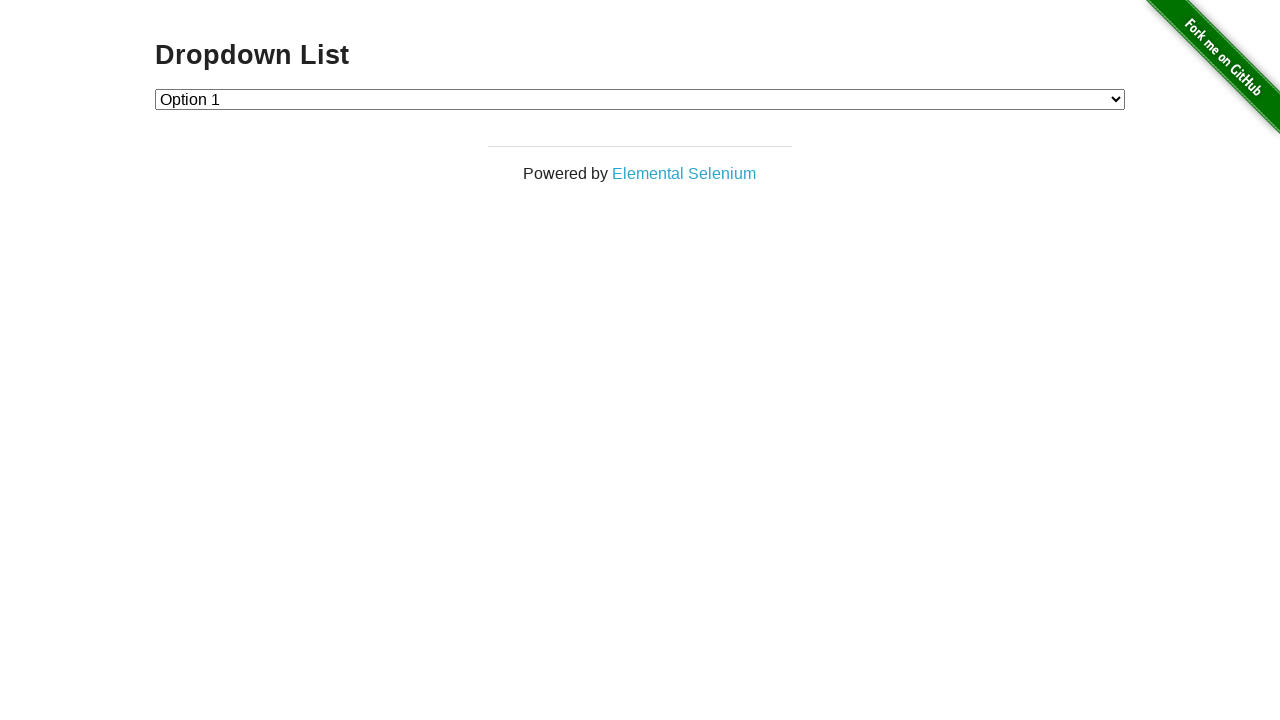

Verified dropdown option count - expected 4 but found different count
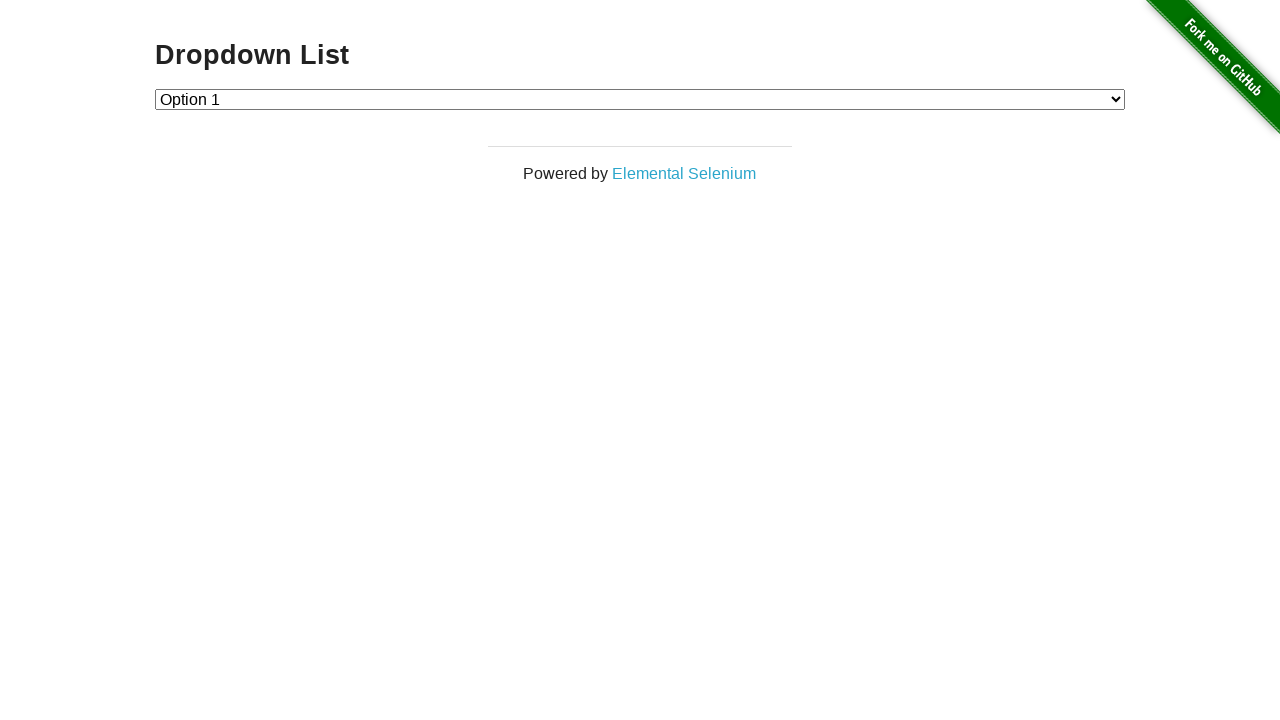

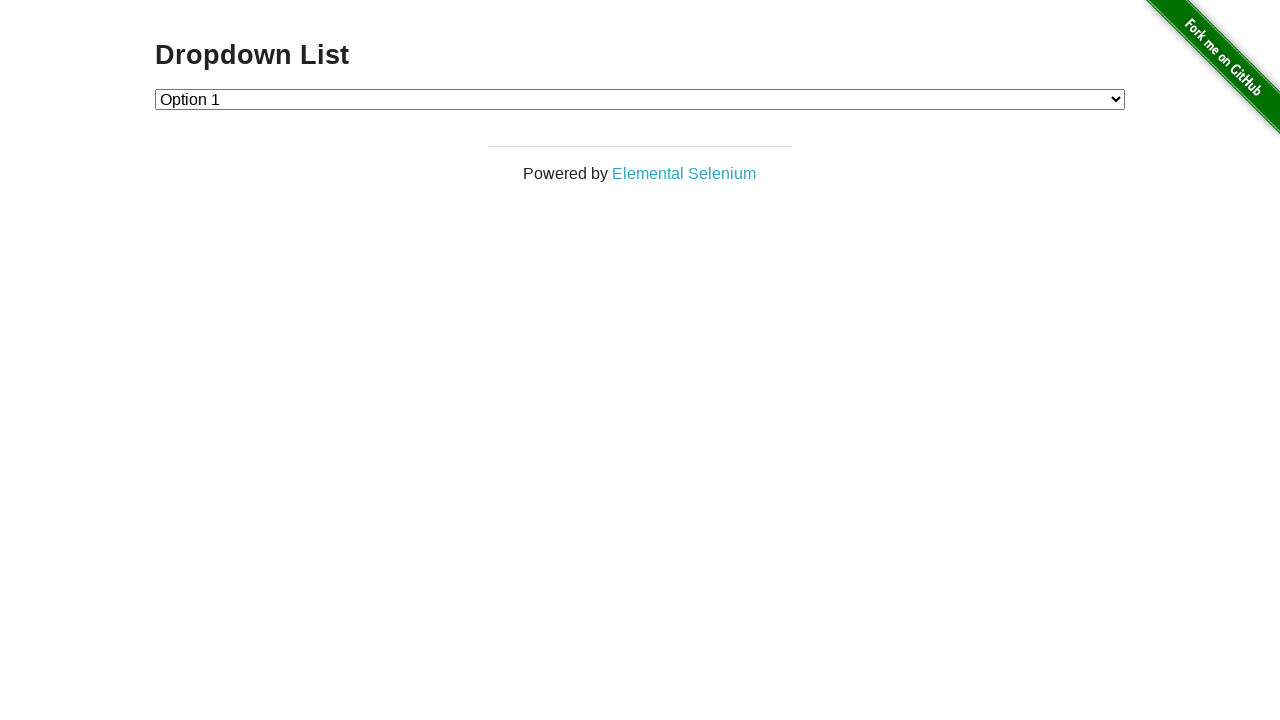